Tests three types of JavaScript alerts on a demo page: a simple alert (accept), a confirm dialog (dismiss/cancel), and a prompt dialog (enter text and accept). Verifies the result message after each alert interaction.

Starting URL: https://the-internet.herokuapp.com/javascript_alerts

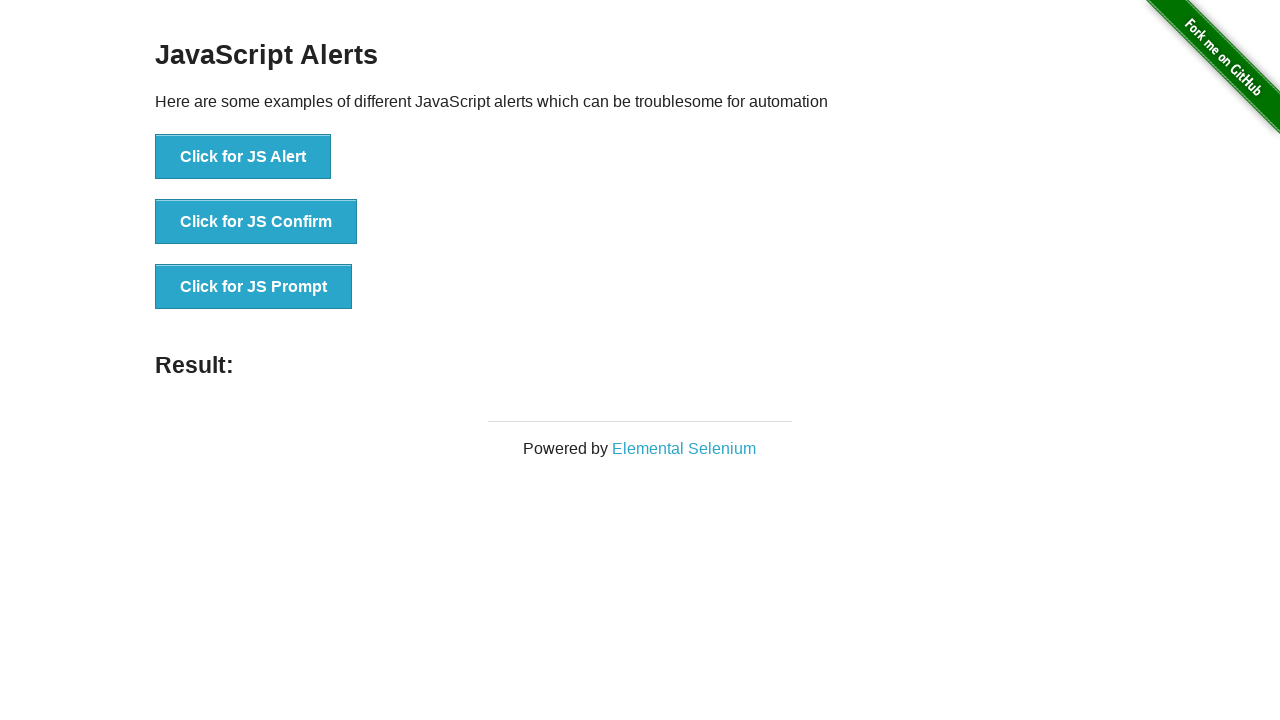

Clicked jsAlert button at (243, 157) on xpath=//button[@onclick='jsAlert()']
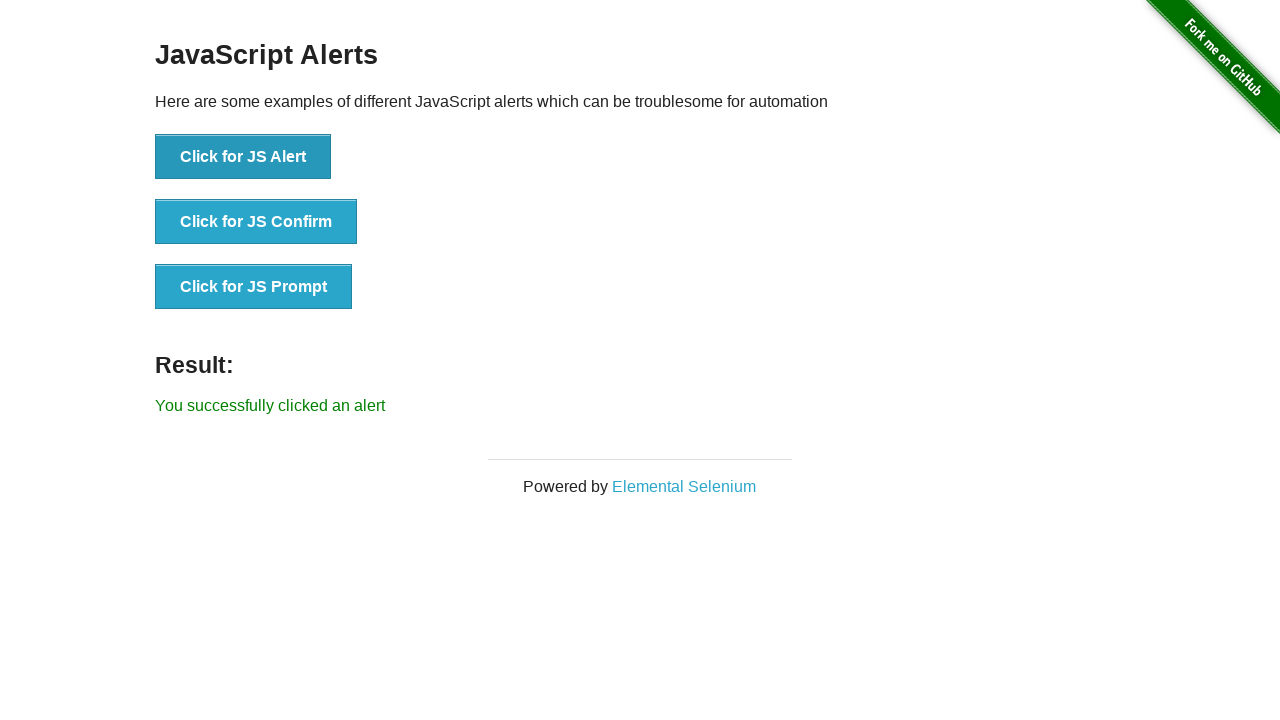

Set up dialog handler to accept alerts
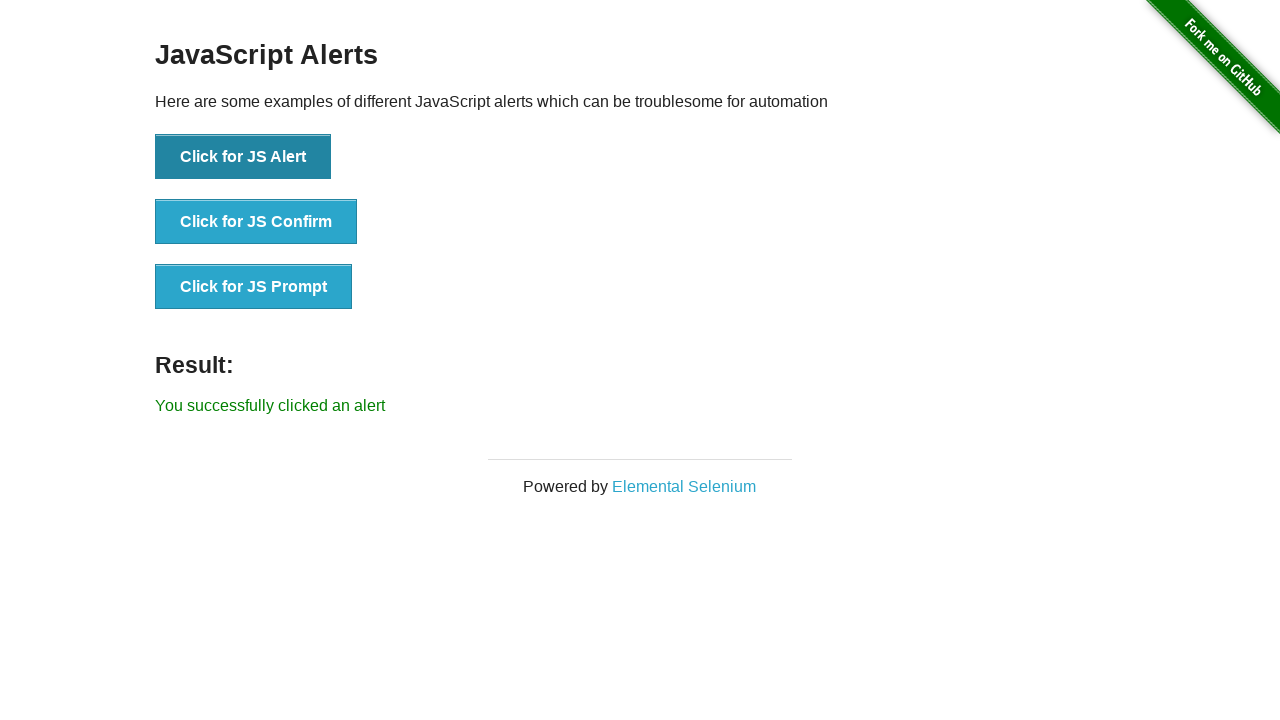

Clicked jsAlert button again to trigger with handler active at (243, 157) on xpath=//button[@onclick='jsAlert()']
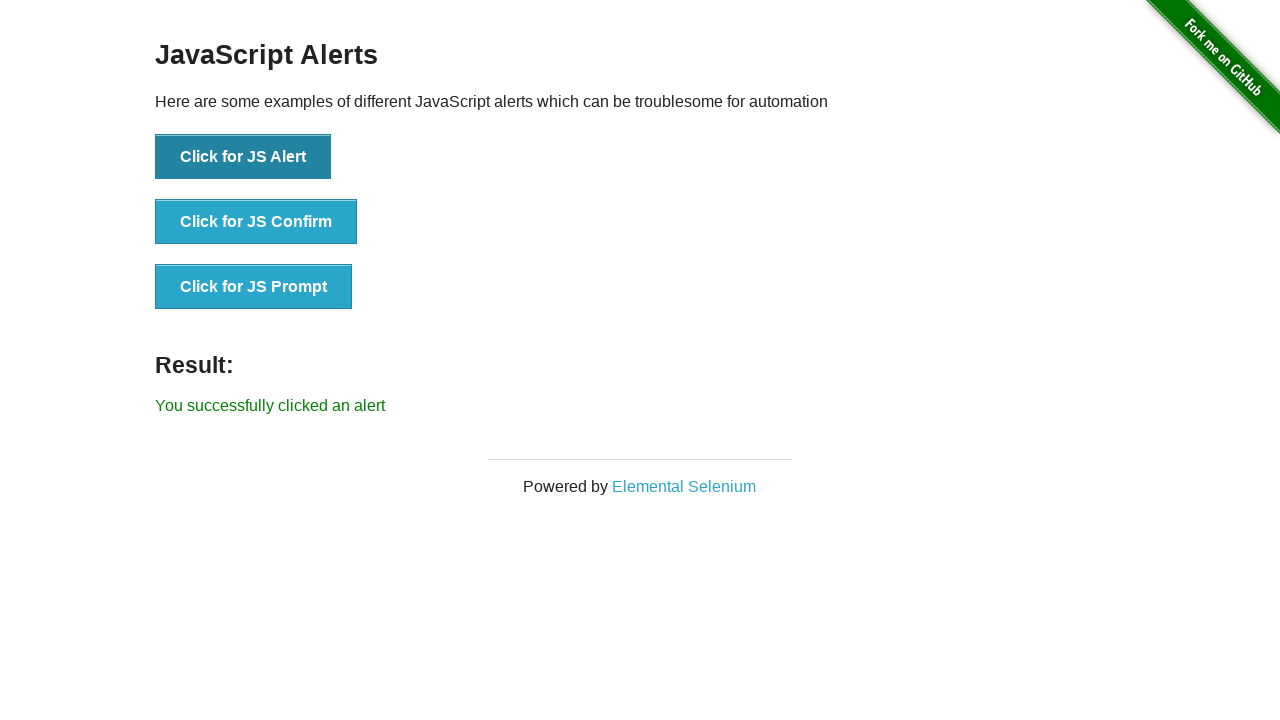

Result message displayed after accepting simple alert
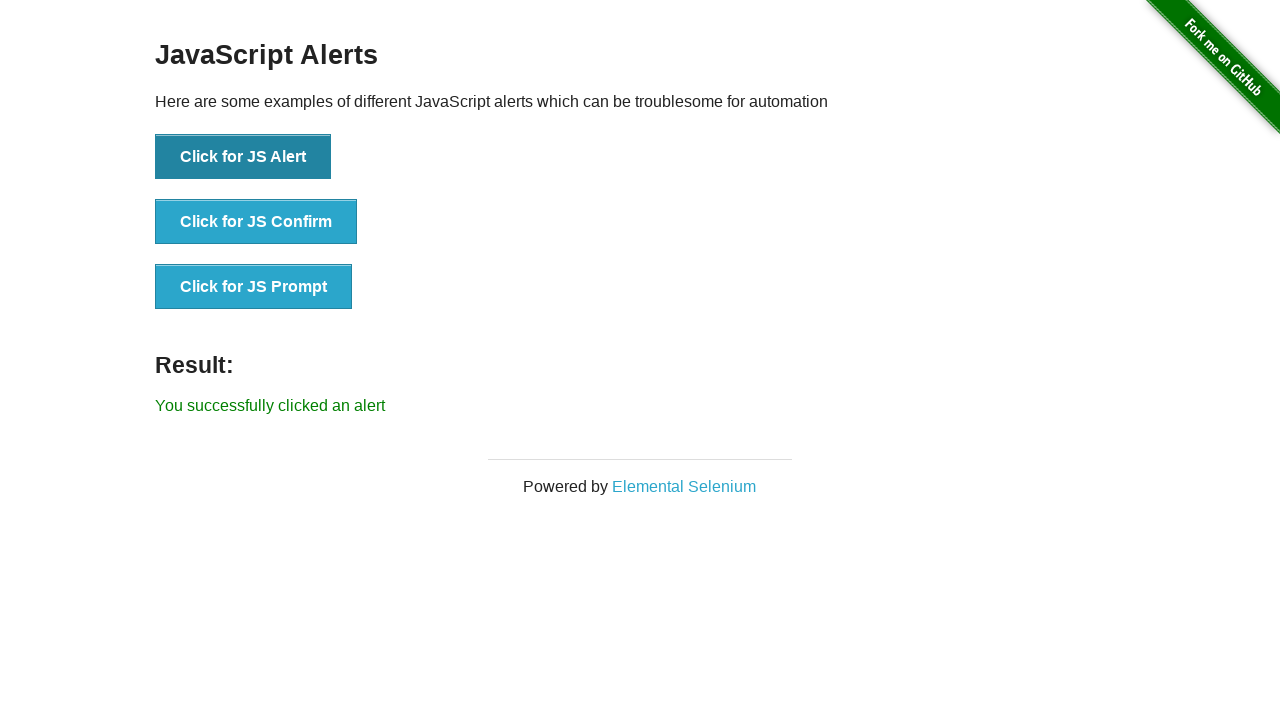

Set up dialog handler to dismiss confirm dialog
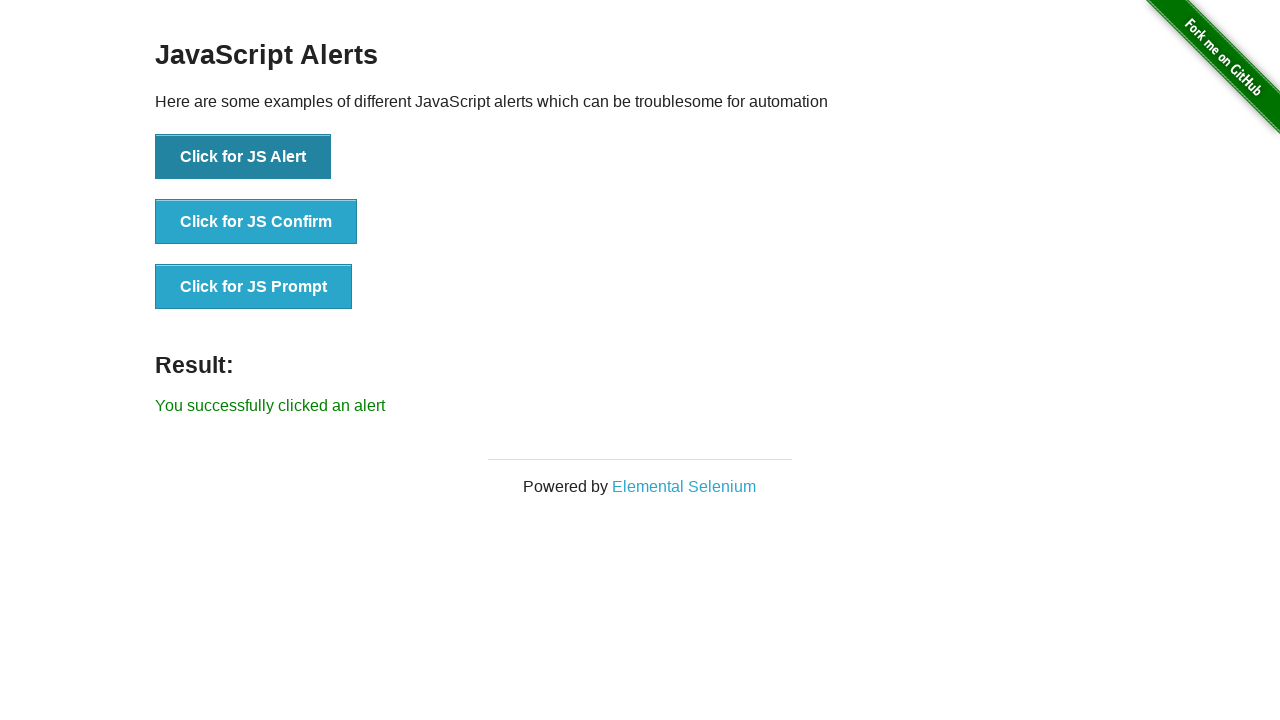

Clicked jsConfirm button at (256, 222) on xpath=//button[@onclick='jsConfirm()']
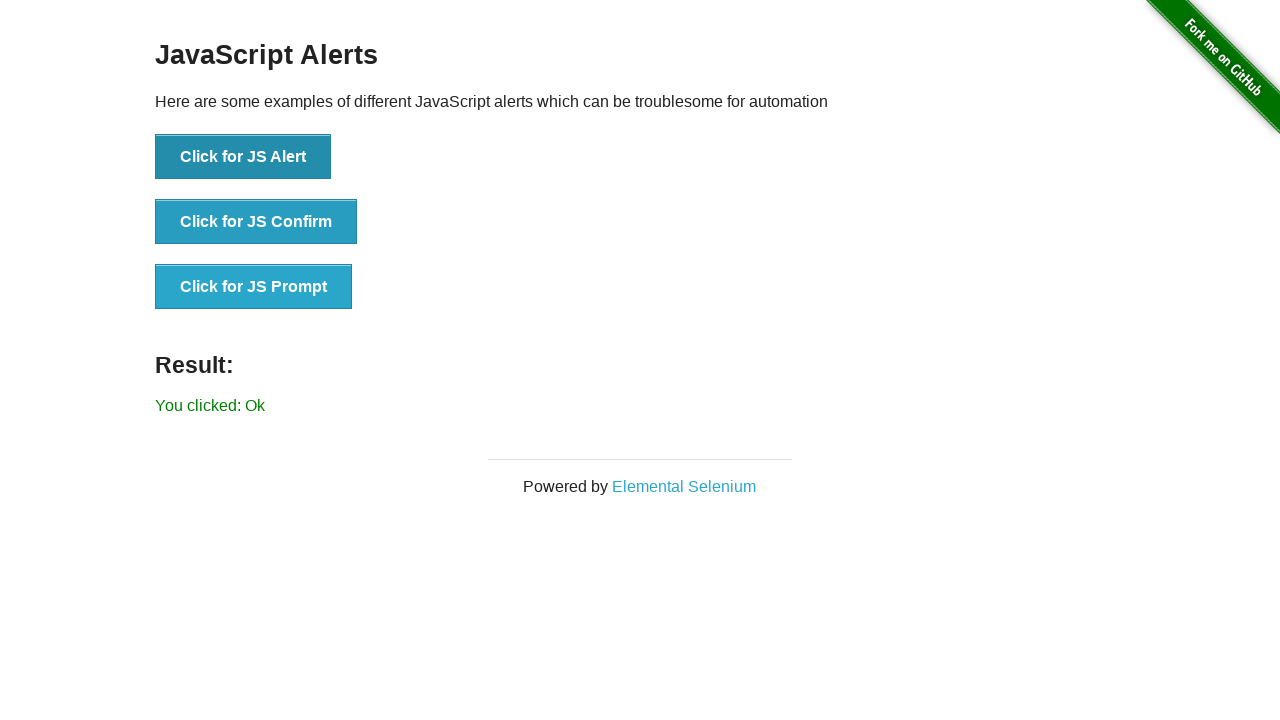

Result message displayed after dismissing confirm dialog
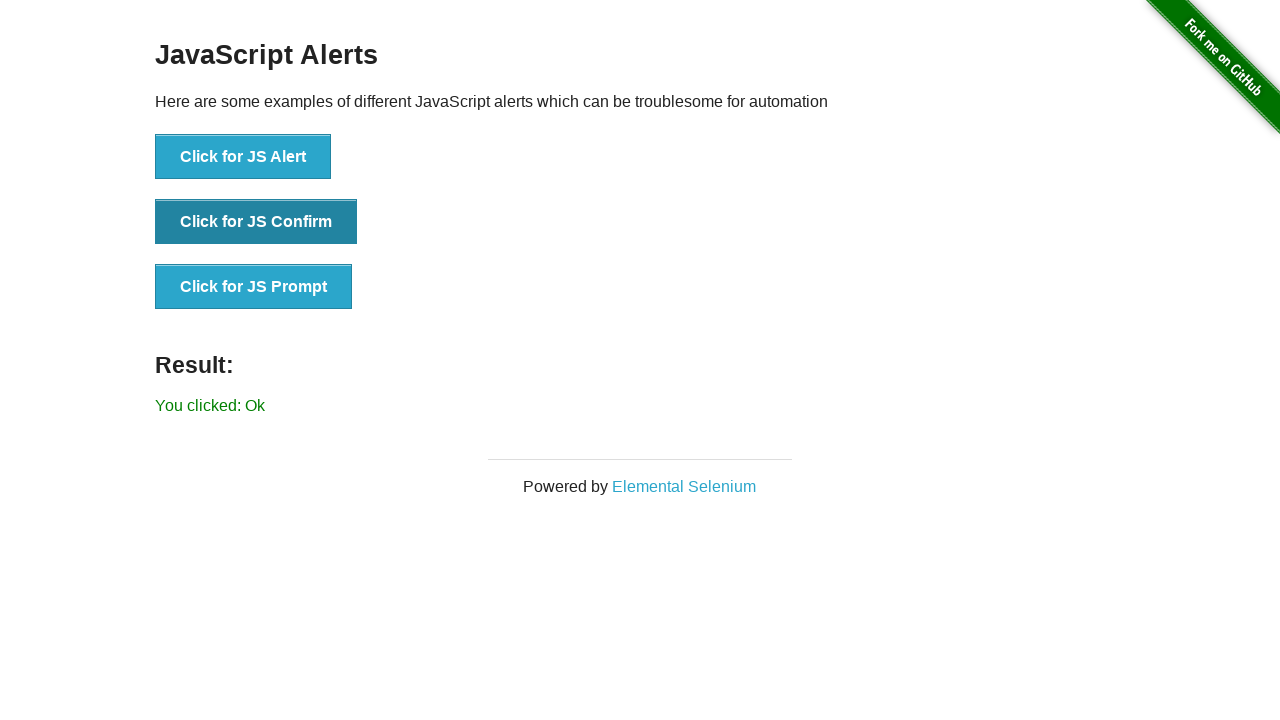

Set up dialog handler to accept prompt with text 'Qa'
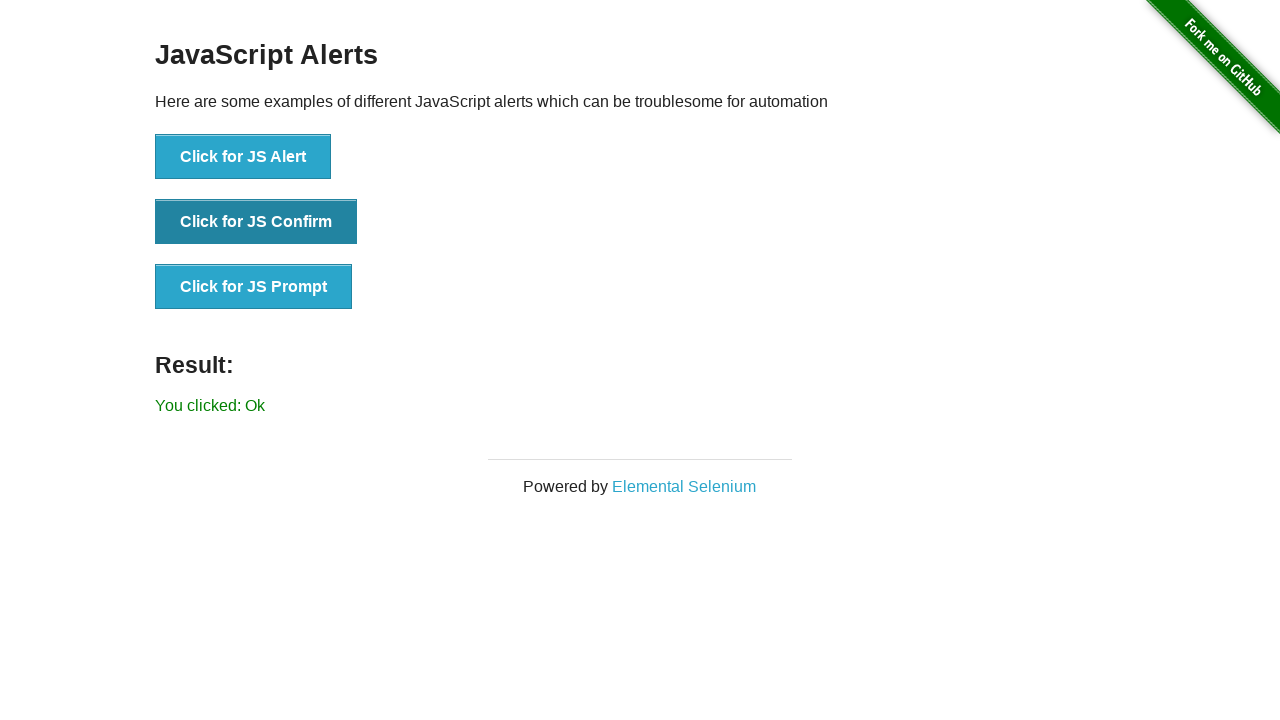

Clicked jsPrompt button at (254, 287) on xpath=//button[@onclick='jsPrompt()']
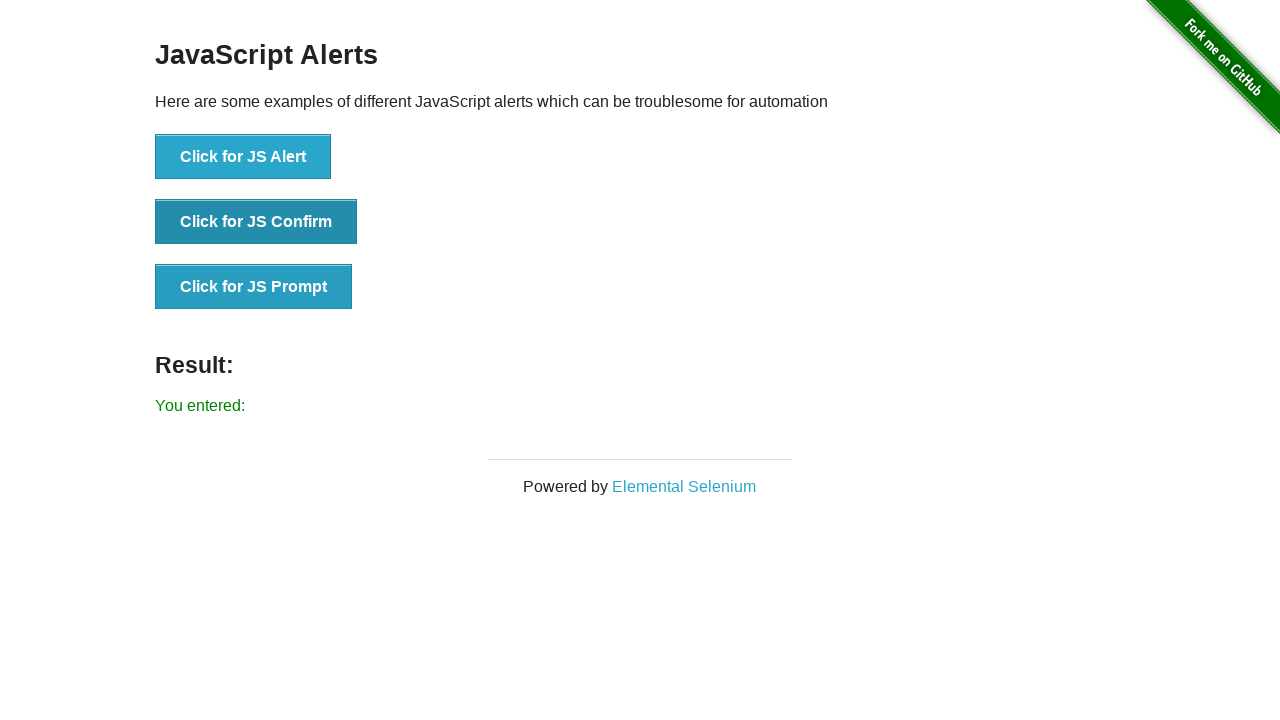

Result message displayed after accepting prompt with text input
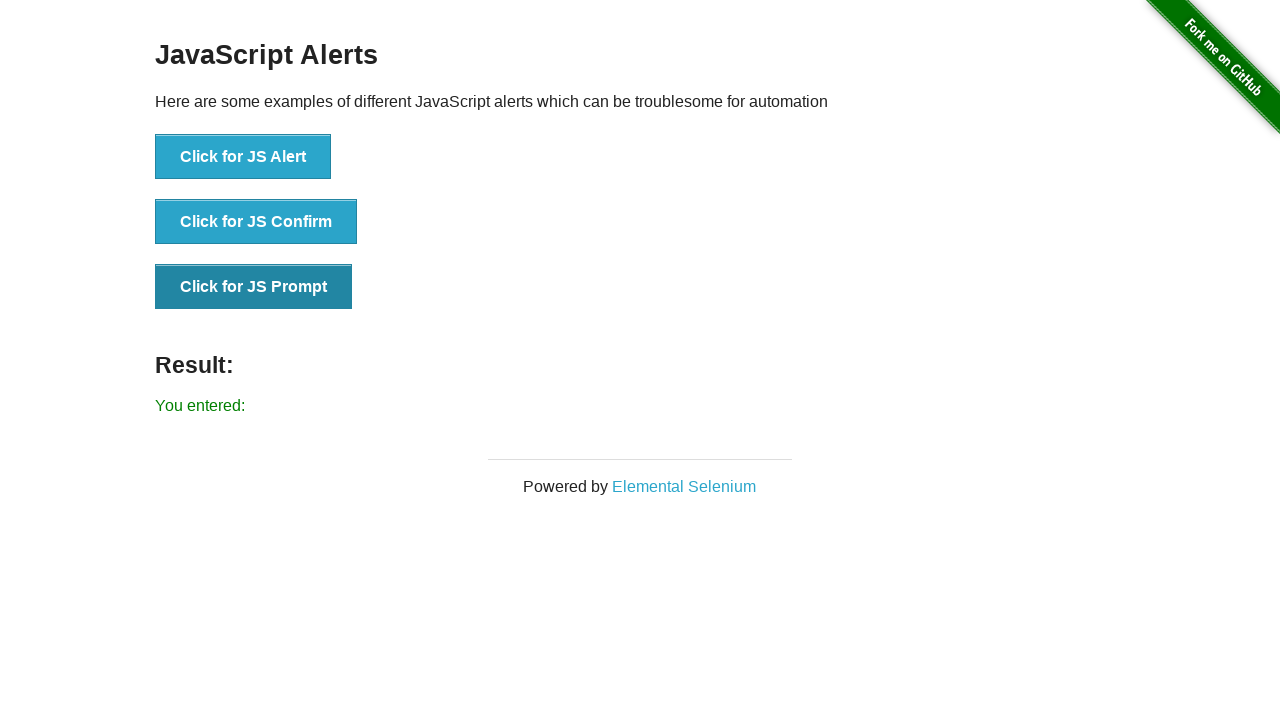

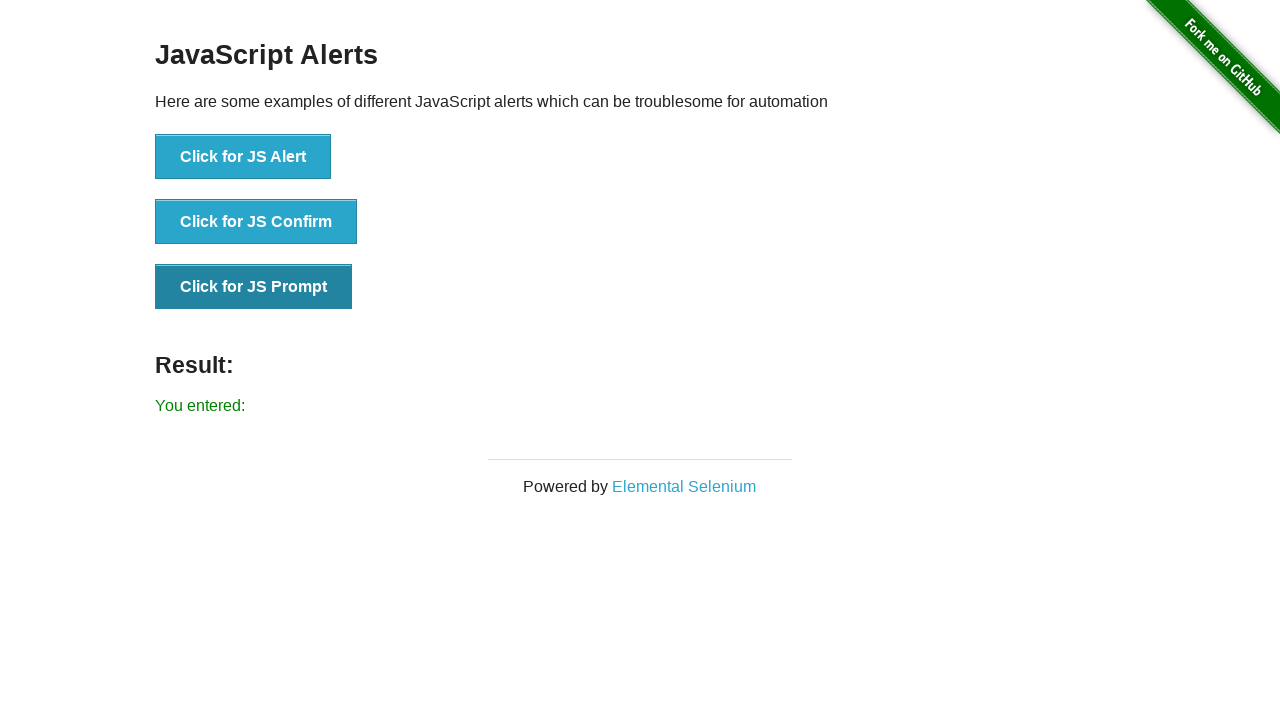